Tests marking all todo items as completed using the toggle all checkbox.

Starting URL: https://demo.playwright.dev/todomvc

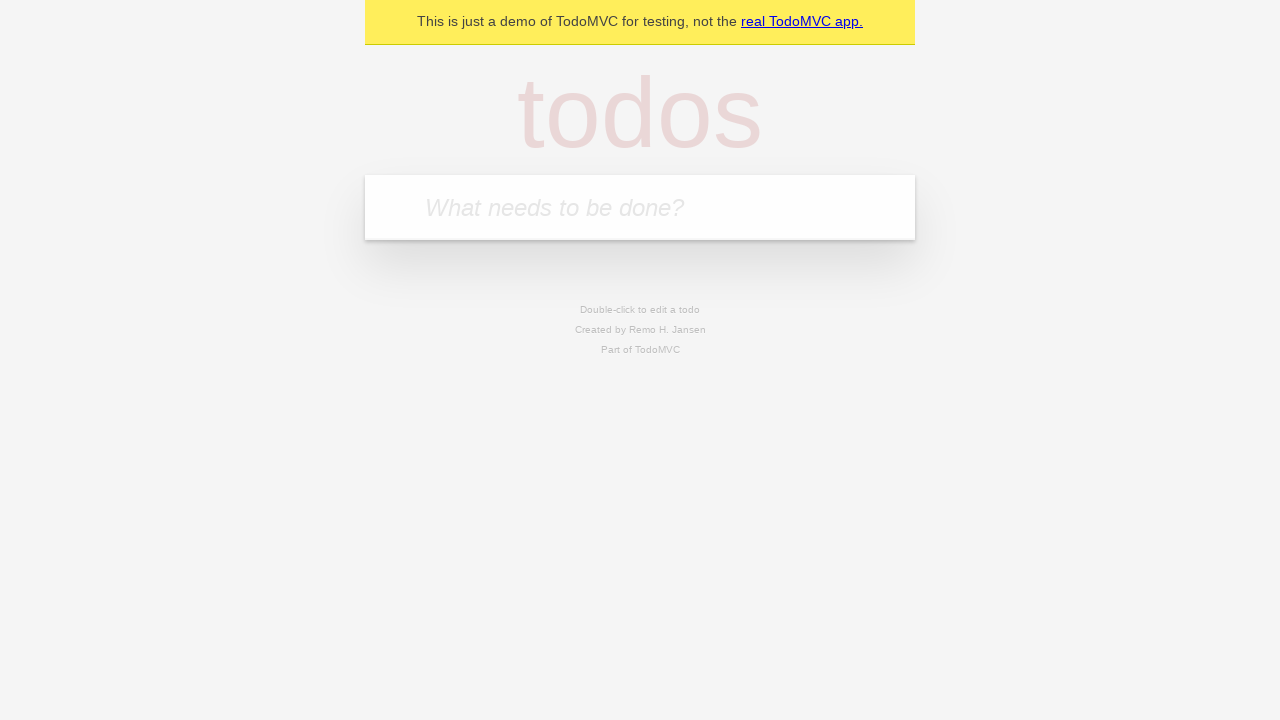

Filled todo input with 'buy some cheese' on internal:attr=[placeholder="What needs to be done?"i]
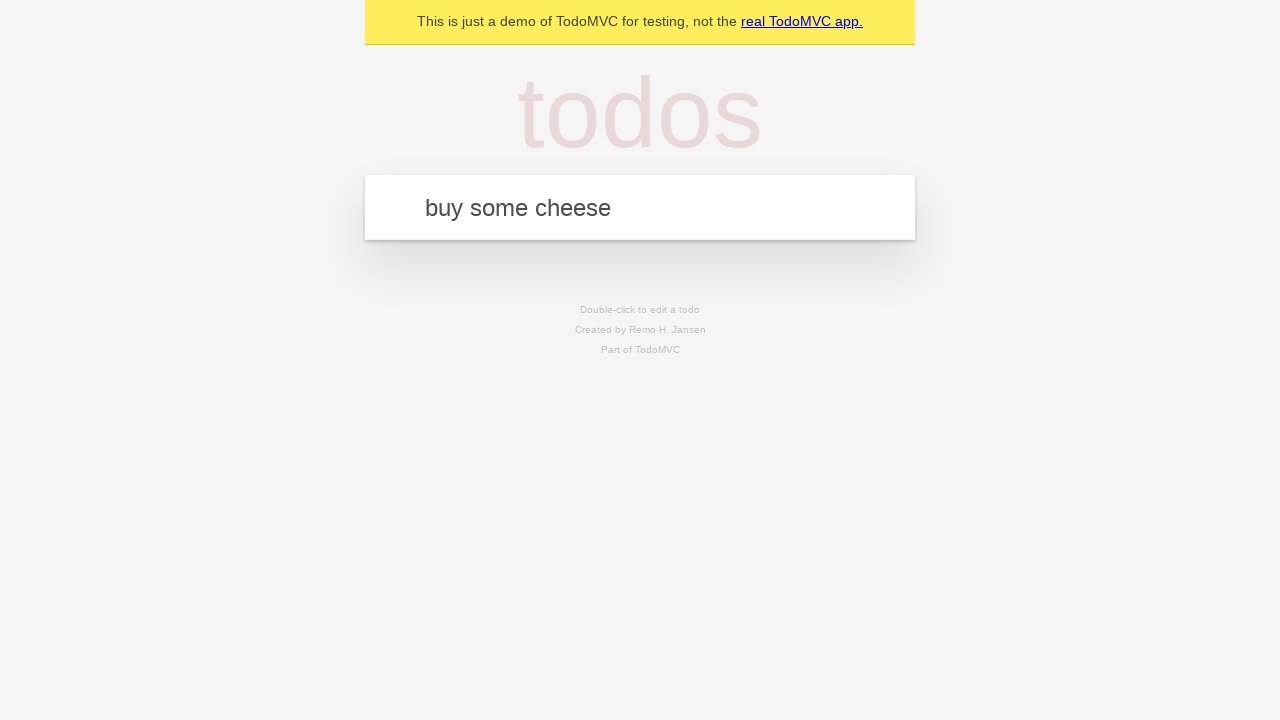

Pressed Enter to create first todo item on internal:attr=[placeholder="What needs to be done?"i]
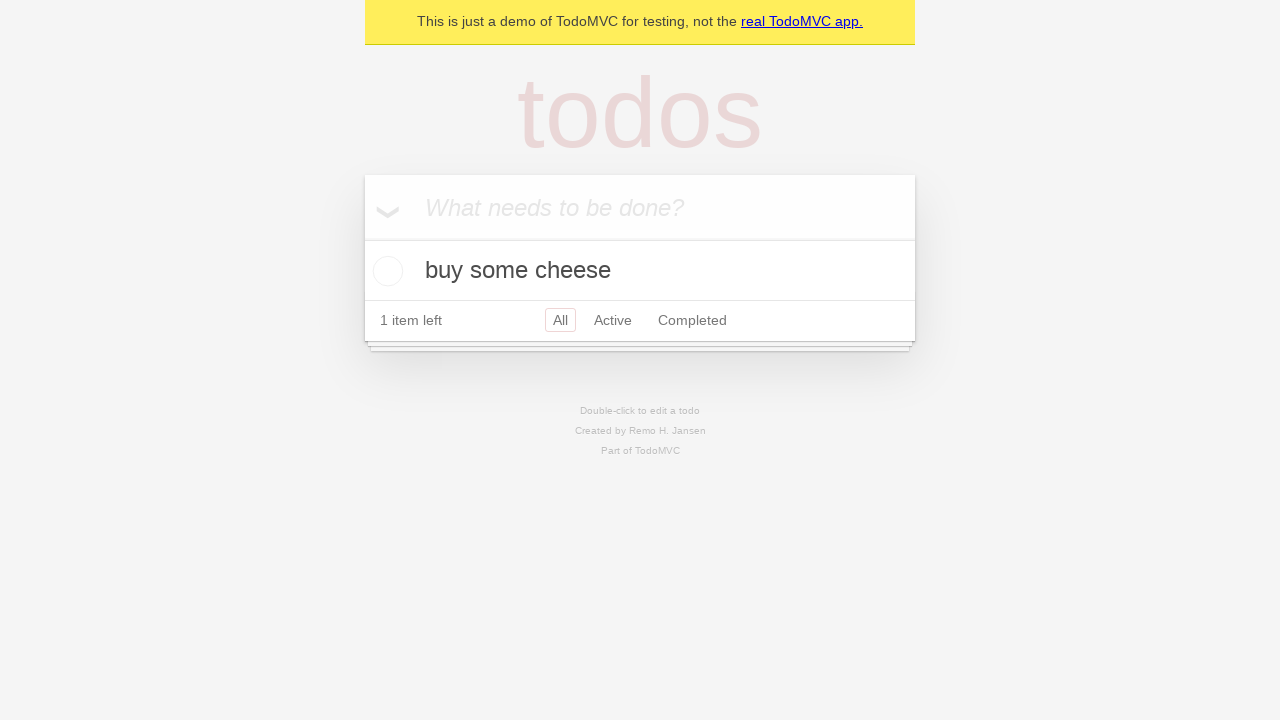

Filled todo input with 'feed the cat' on internal:attr=[placeholder="What needs to be done?"i]
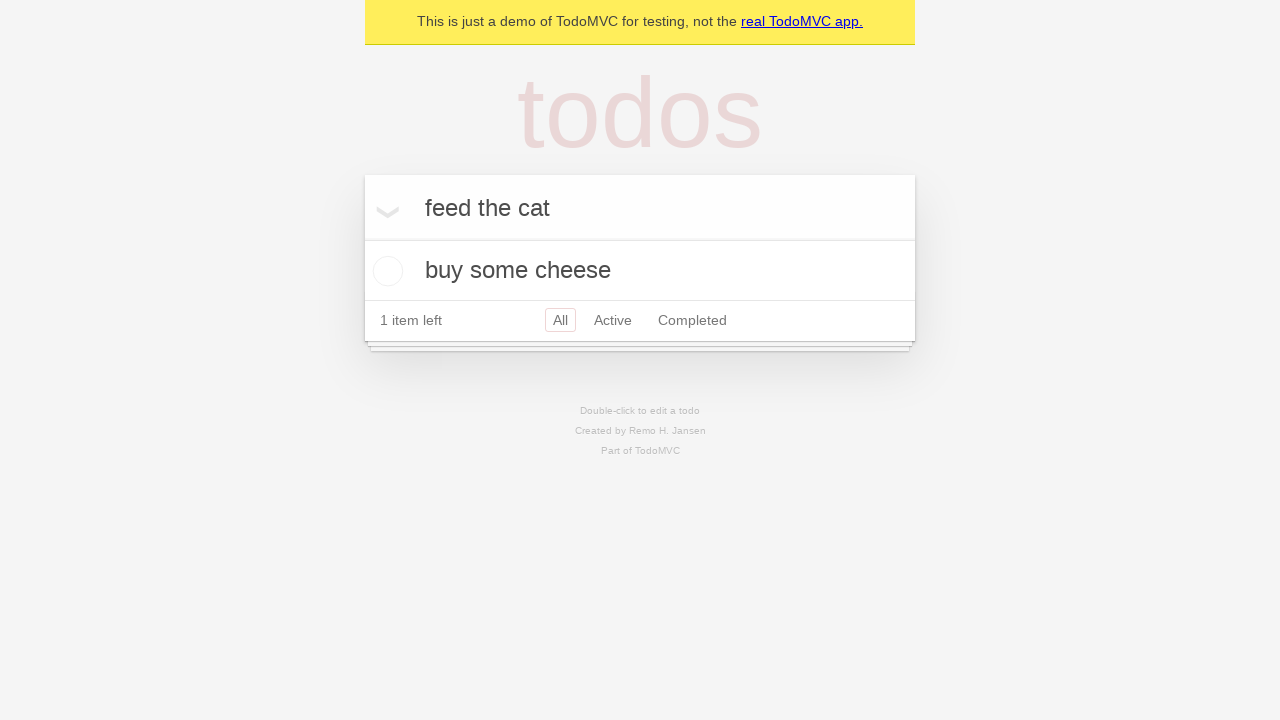

Pressed Enter to create second todo item on internal:attr=[placeholder="What needs to be done?"i]
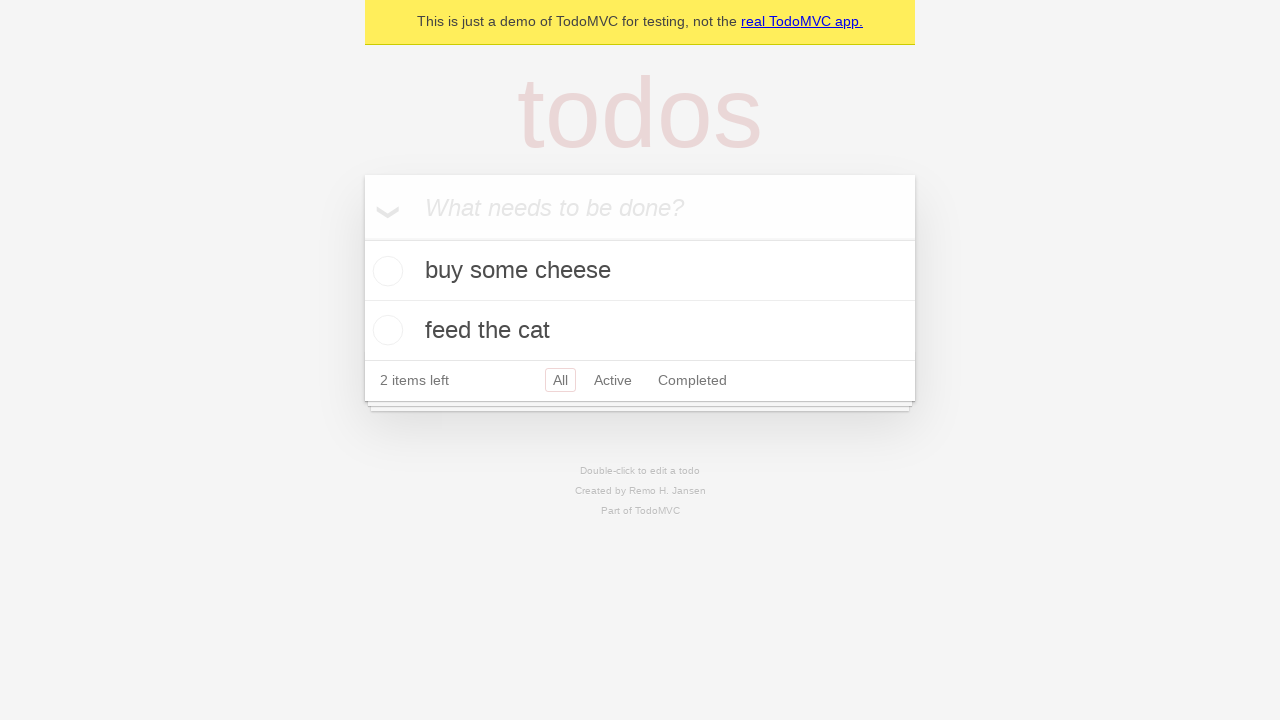

Filled todo input with 'book a doctors appointment' on internal:attr=[placeholder="What needs to be done?"i]
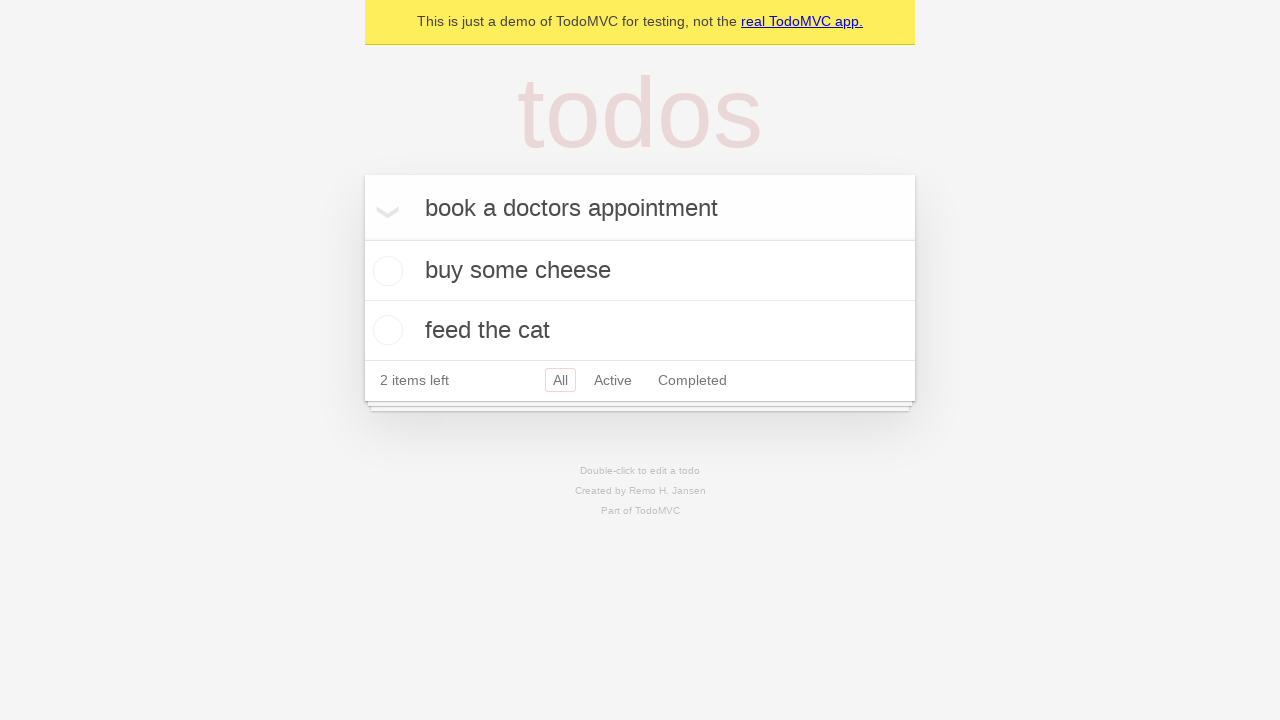

Pressed Enter to create third todo item on internal:attr=[placeholder="What needs to be done?"i]
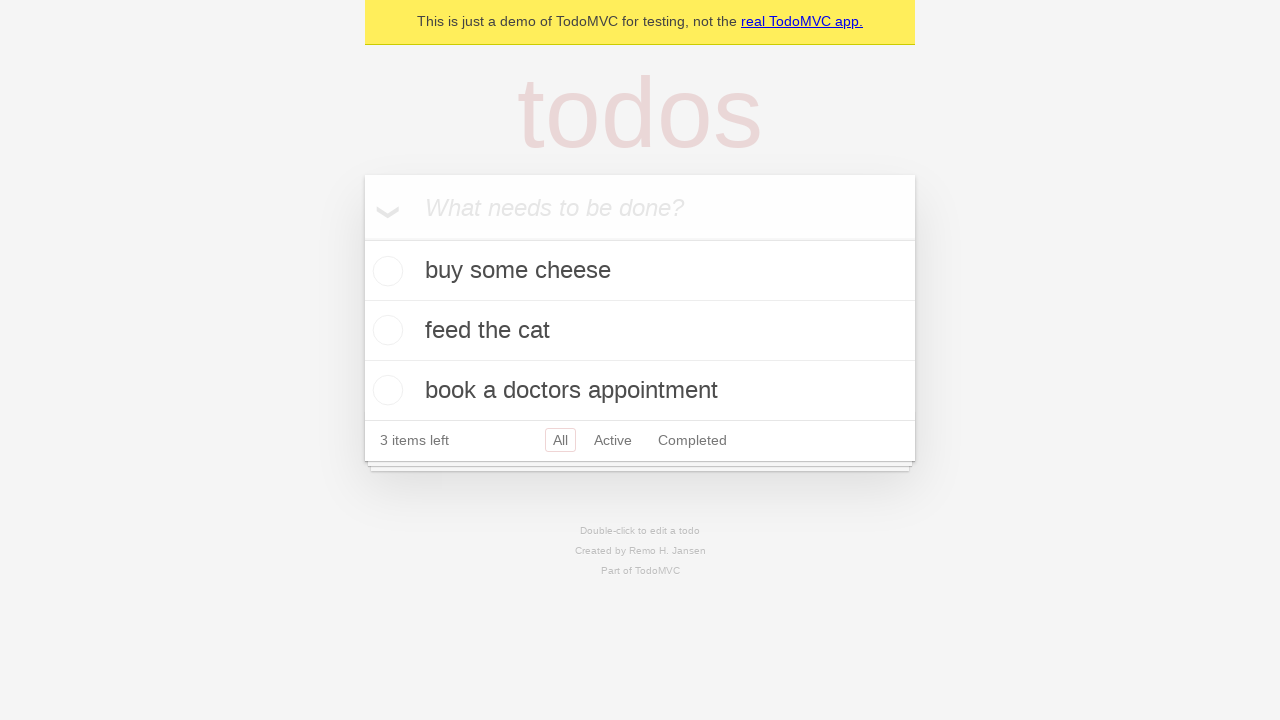

Clicked 'Mark all as complete' checkbox at (362, 238) on internal:label="Mark all as complete"i
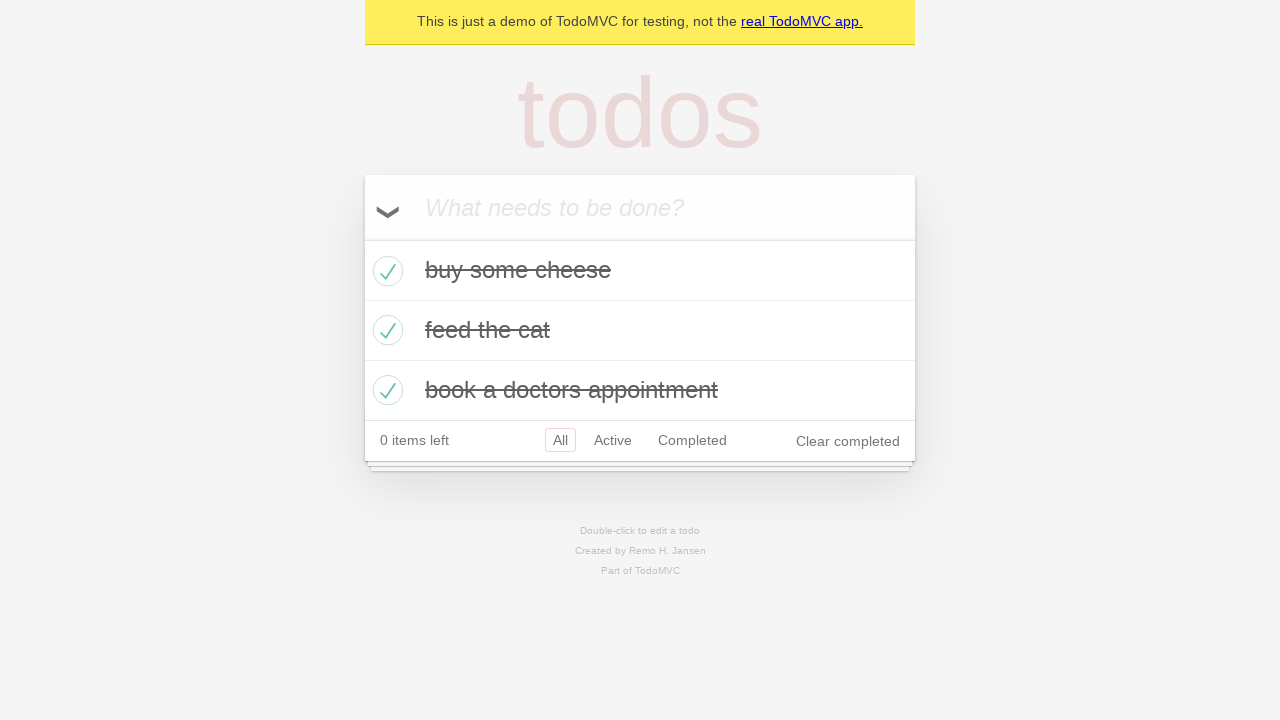

Verified that all todo items are marked as completed
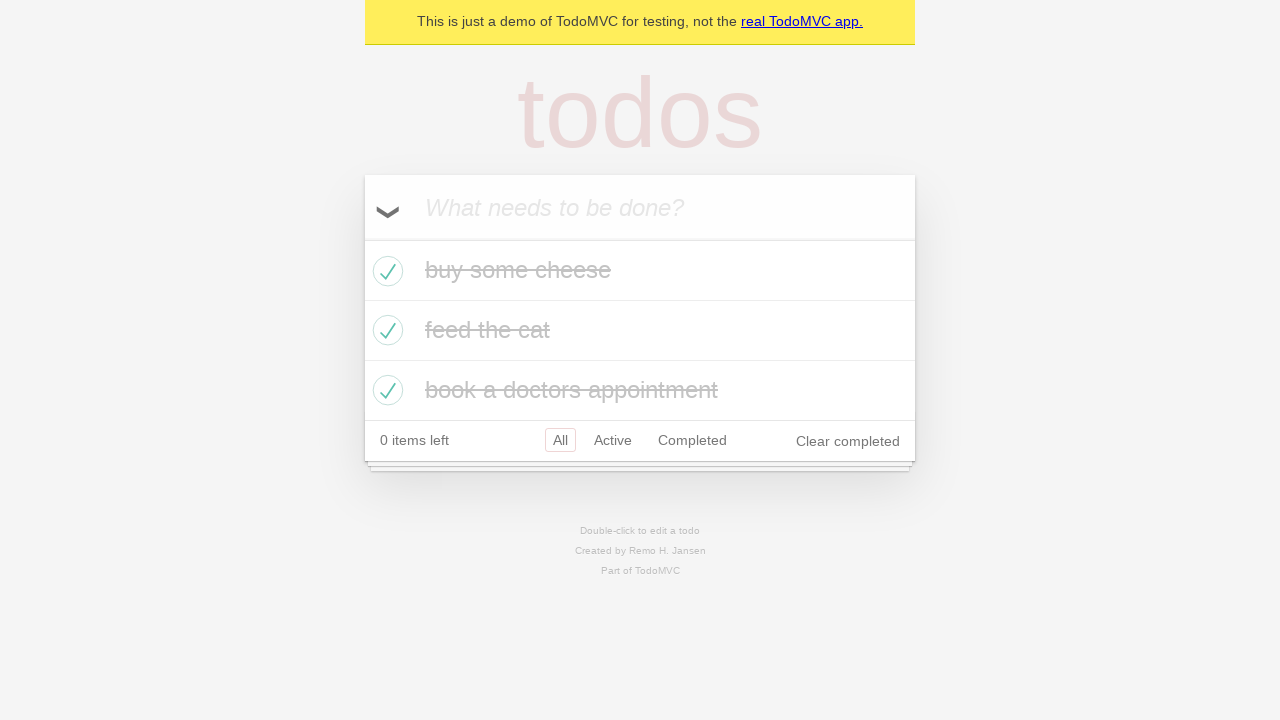

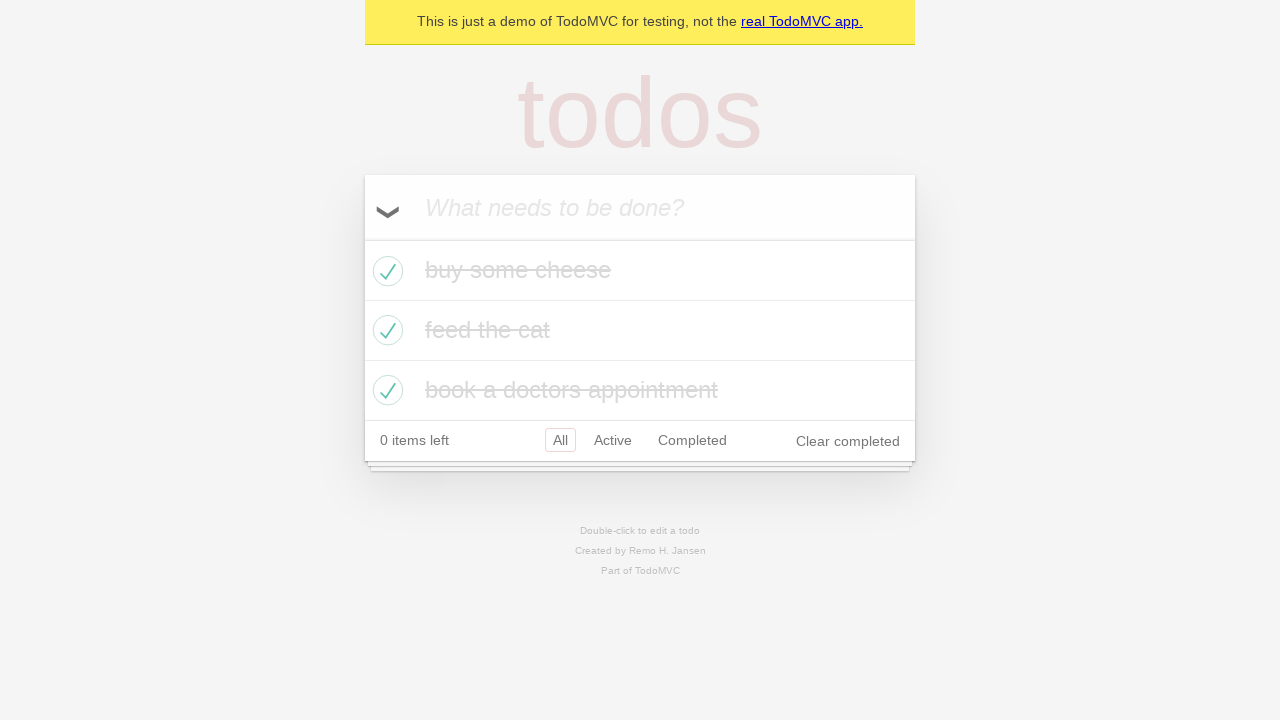